Interacts with a web table by selecting employee checkboxes and retrieving employee details from table rows

Starting URL: https://selectorshub.com/xpath-practice-page/

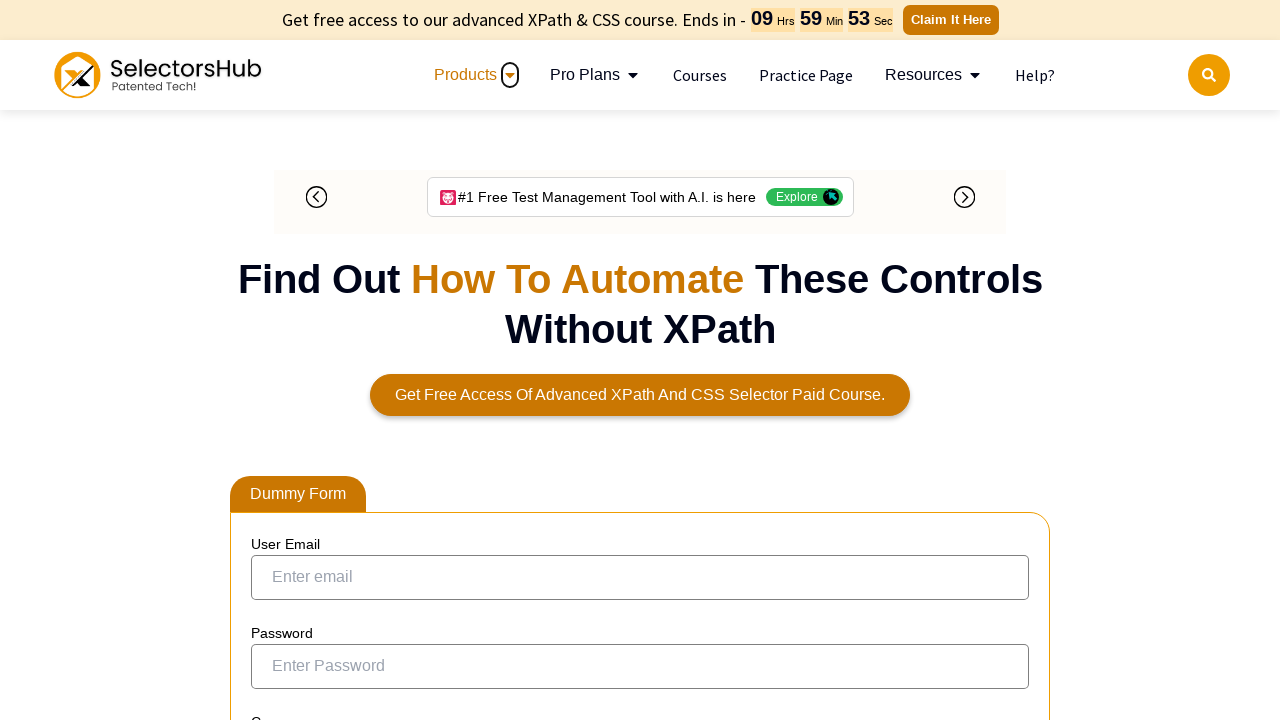

Selected checkbox for John.Smith employee at (274, 353) on xpath=//a[text()='John.Smith']/parent::td/preceding-sibling::td/child::input[@ty
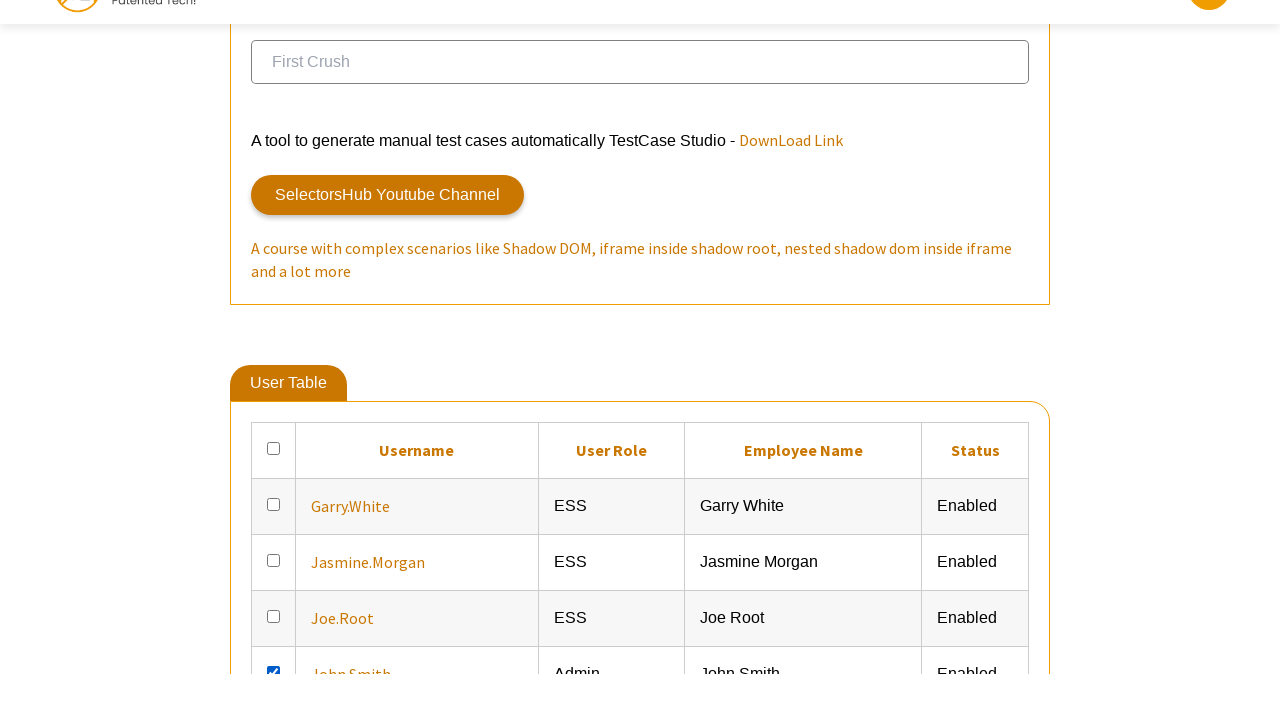

Selected checkbox for Kevin.Mathews employee at (274, 360) on xpath=//a[text()='Kevin.Mathews']/parent::td/preceding-sibling::td/child::input[
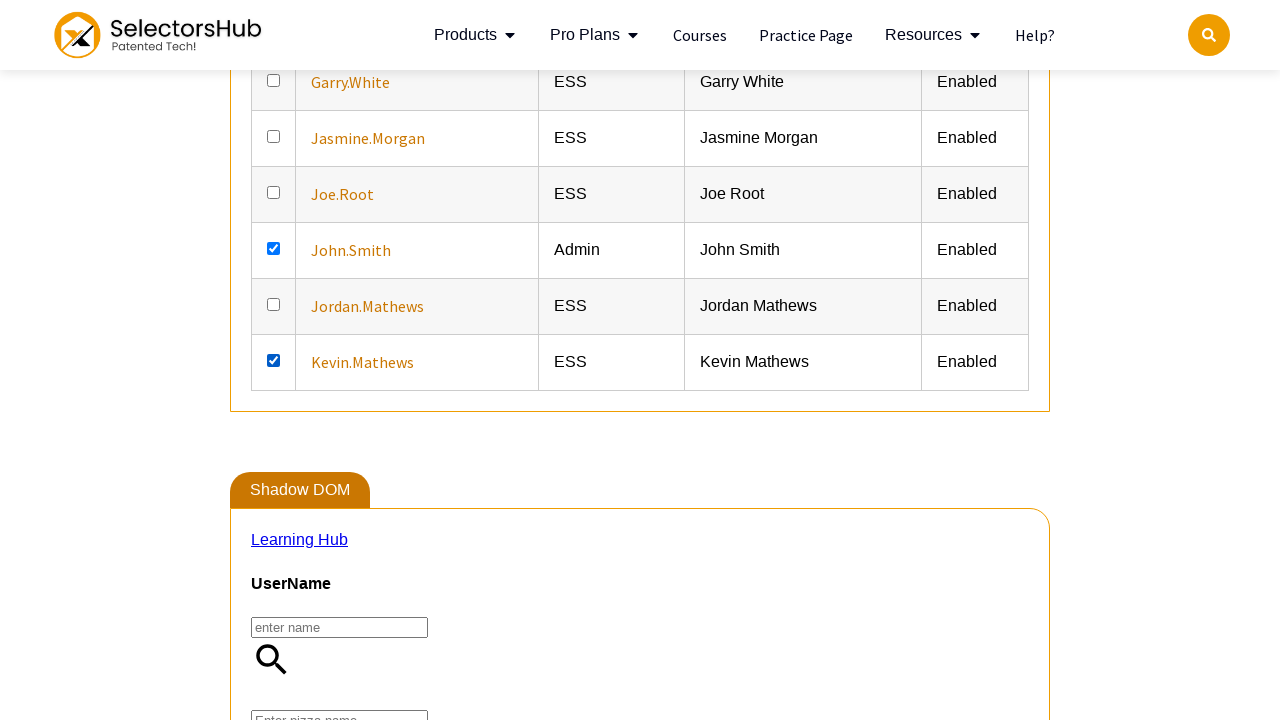

Waited for Joe.Root employee row to load
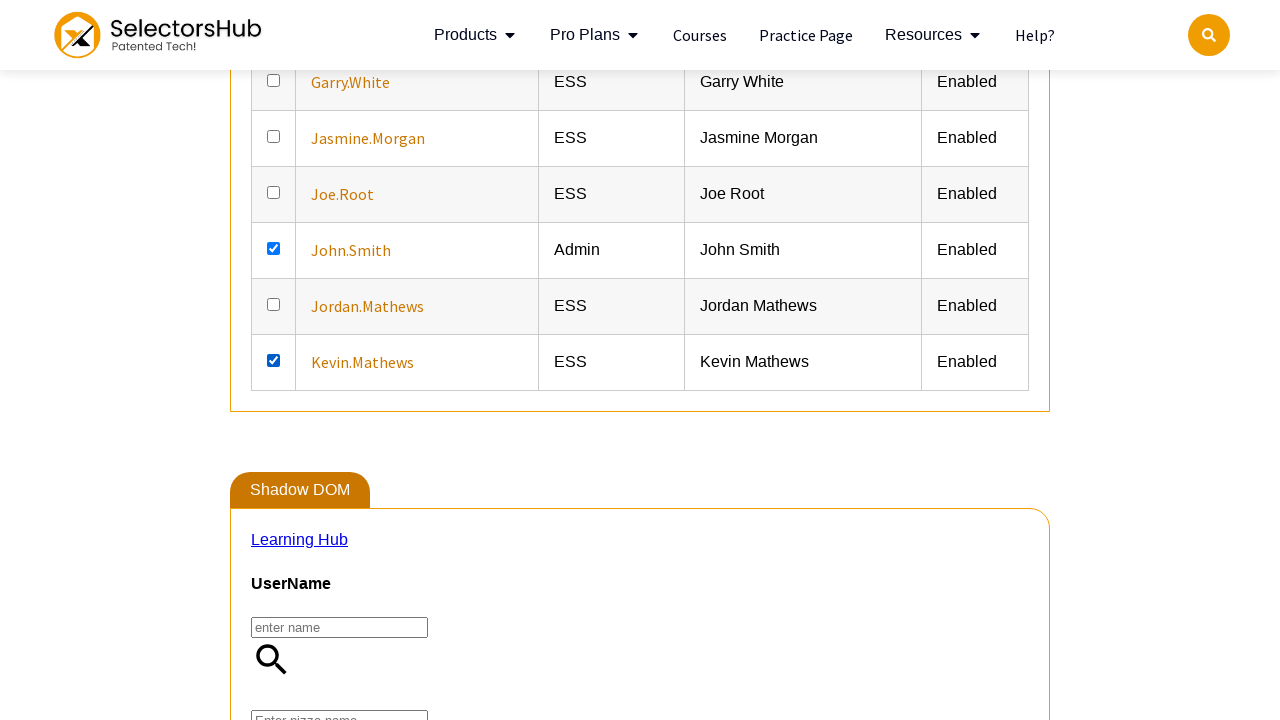

Retrieved employee detail column 1 for Joe.Root
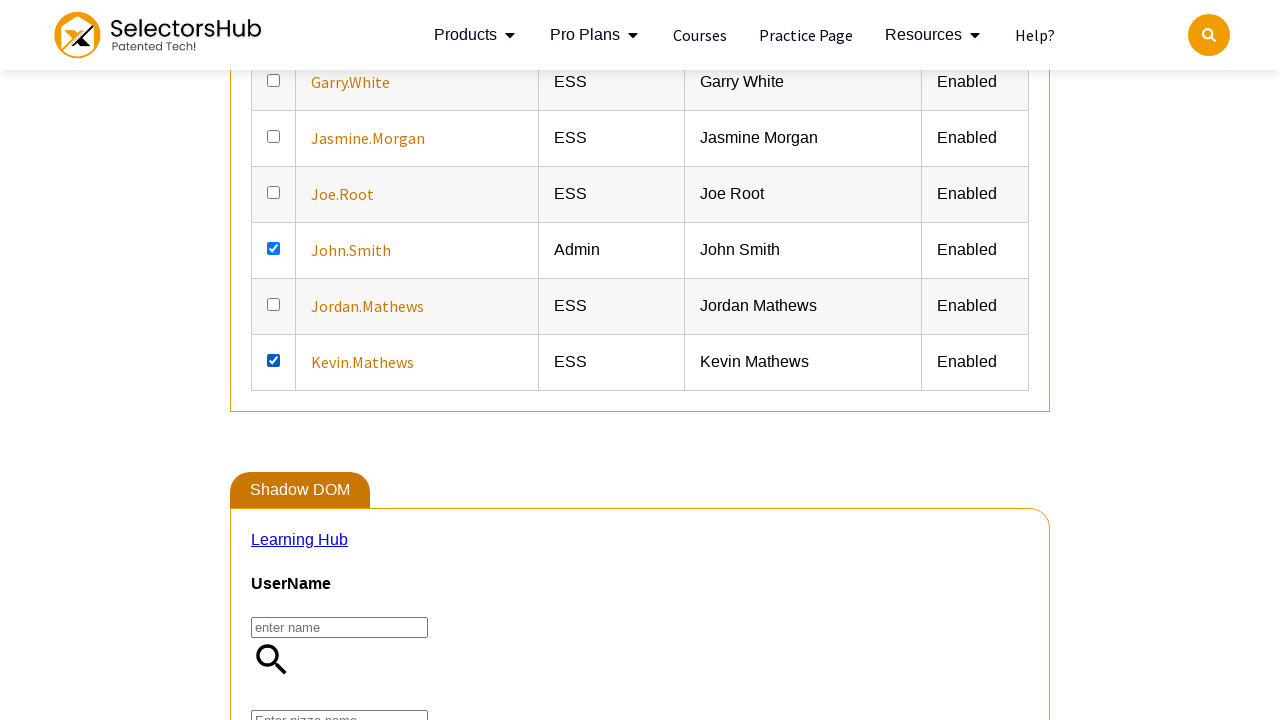

Retrieved employee detail column 2 for Joe.Root
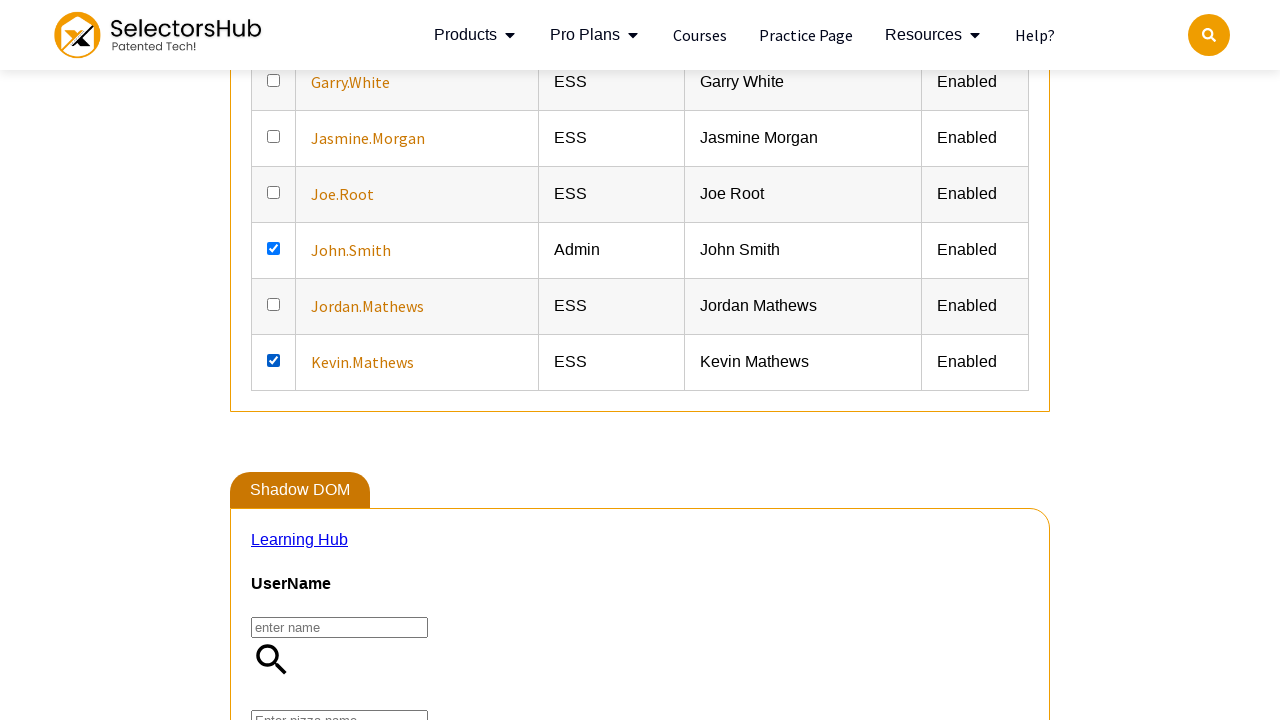

Retrieved employee detail column 3 for Joe.Root
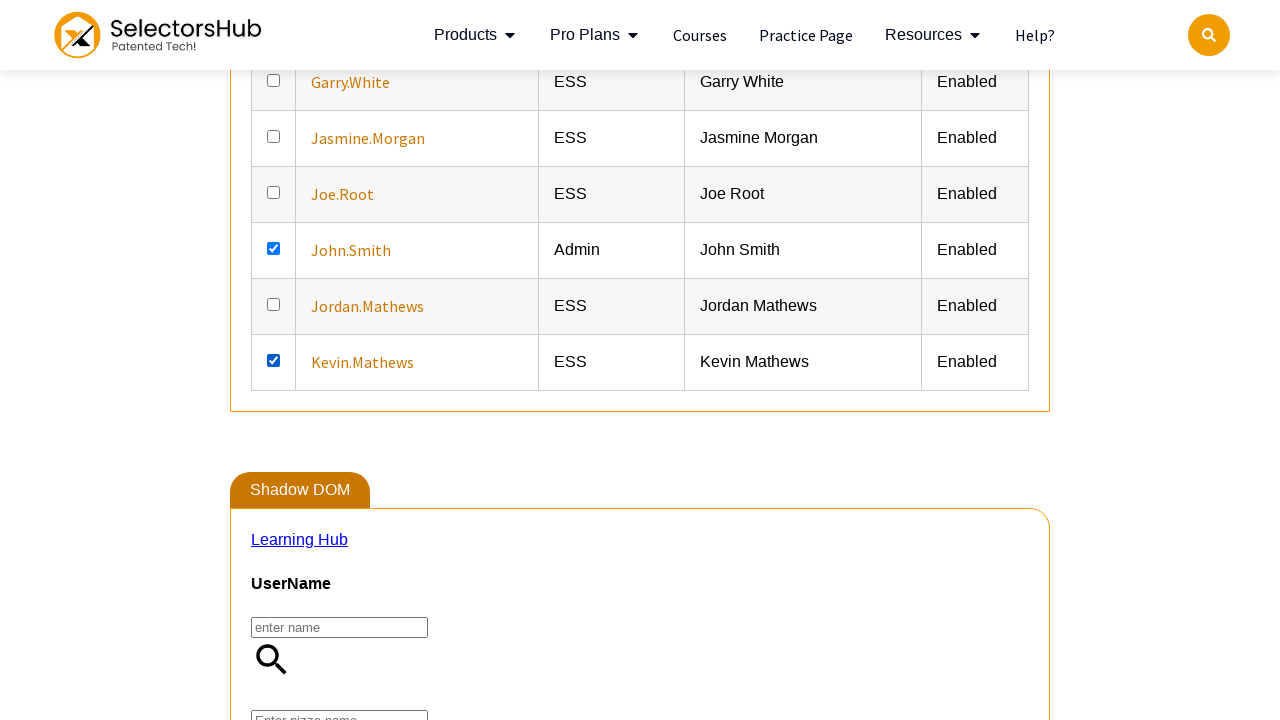

Waited for Jordan.Mathews employee row to load
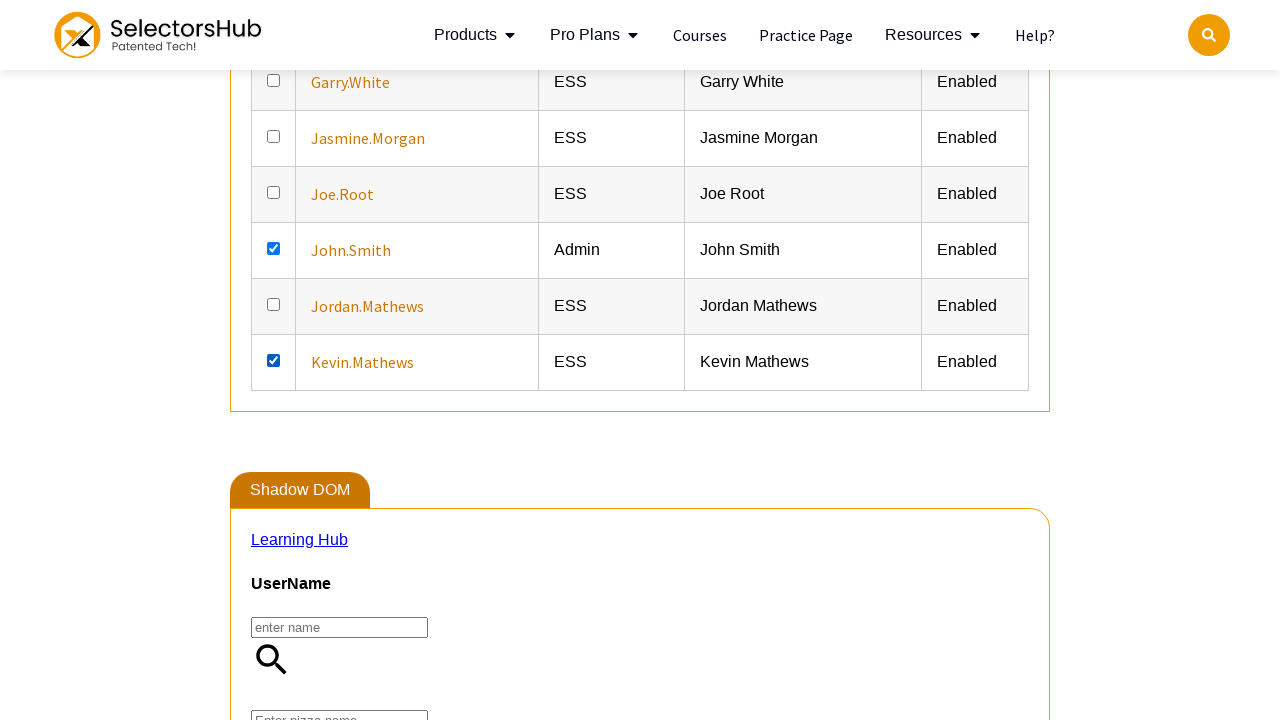

Retrieved employee detail column 1 for Jordan.Mathews
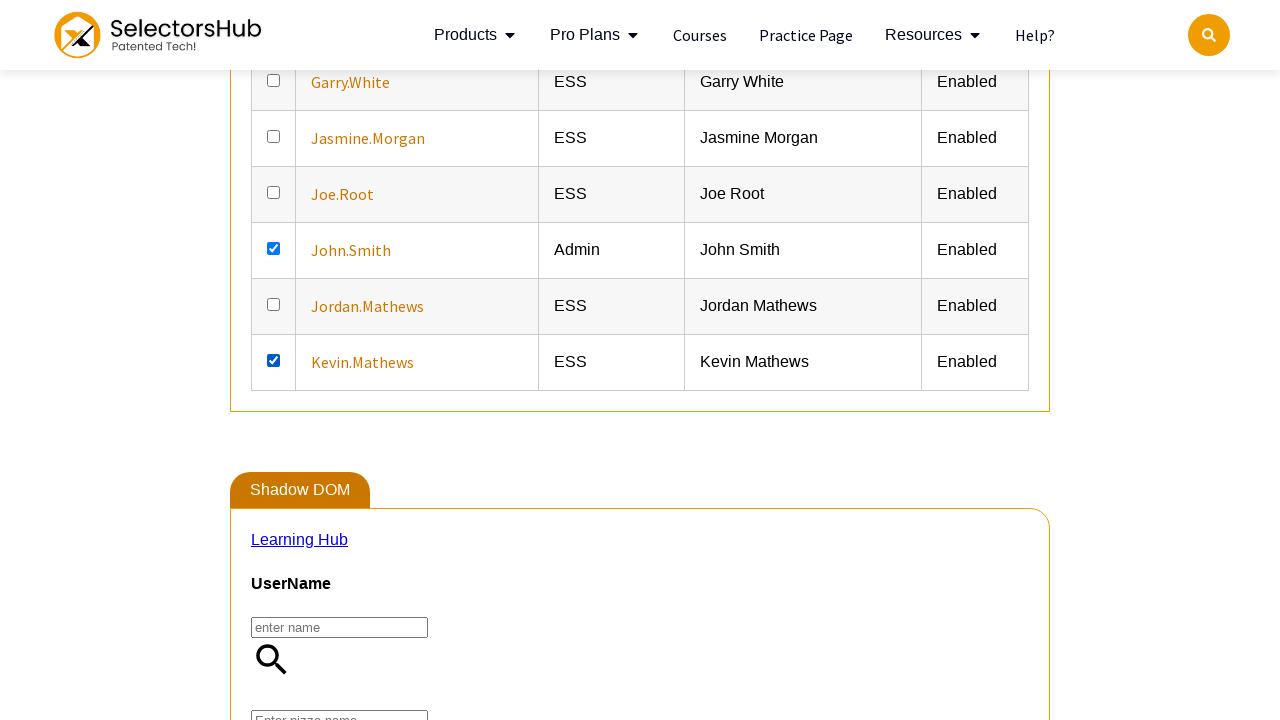

Retrieved employee detail column 2 for Jordan.Mathews
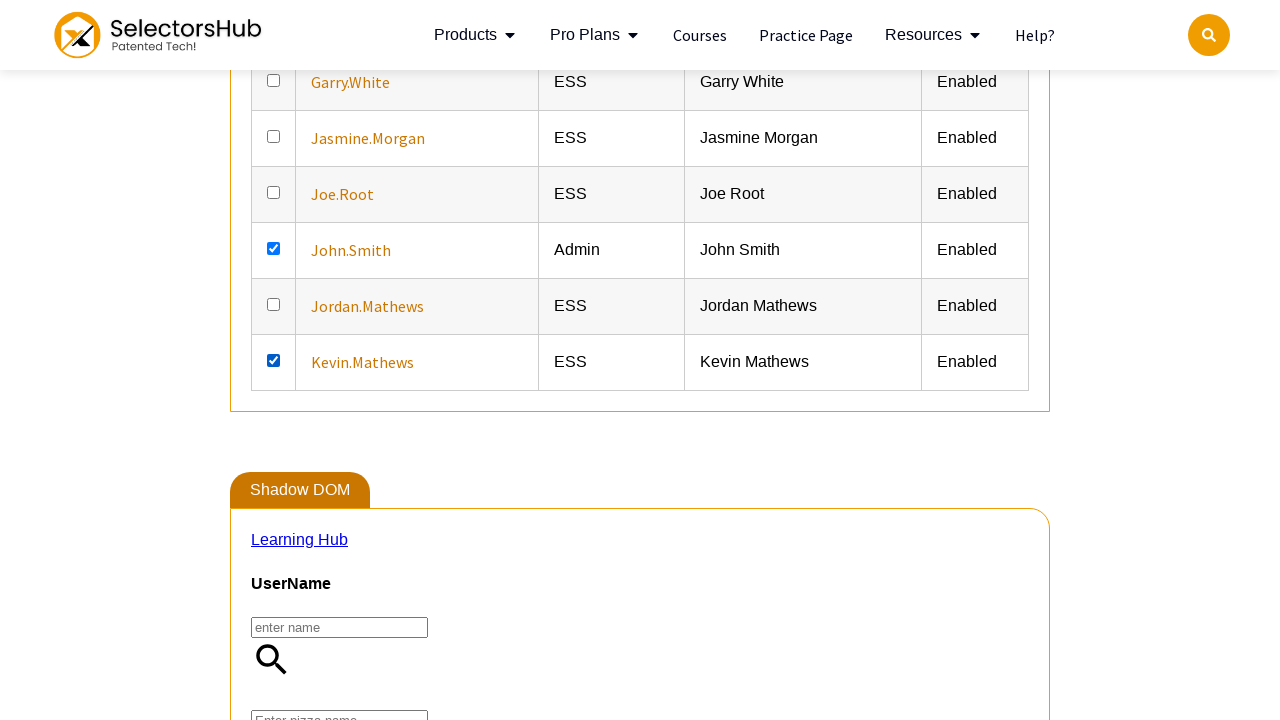

Retrieved employee detail column 3 for Jordan.Mathews
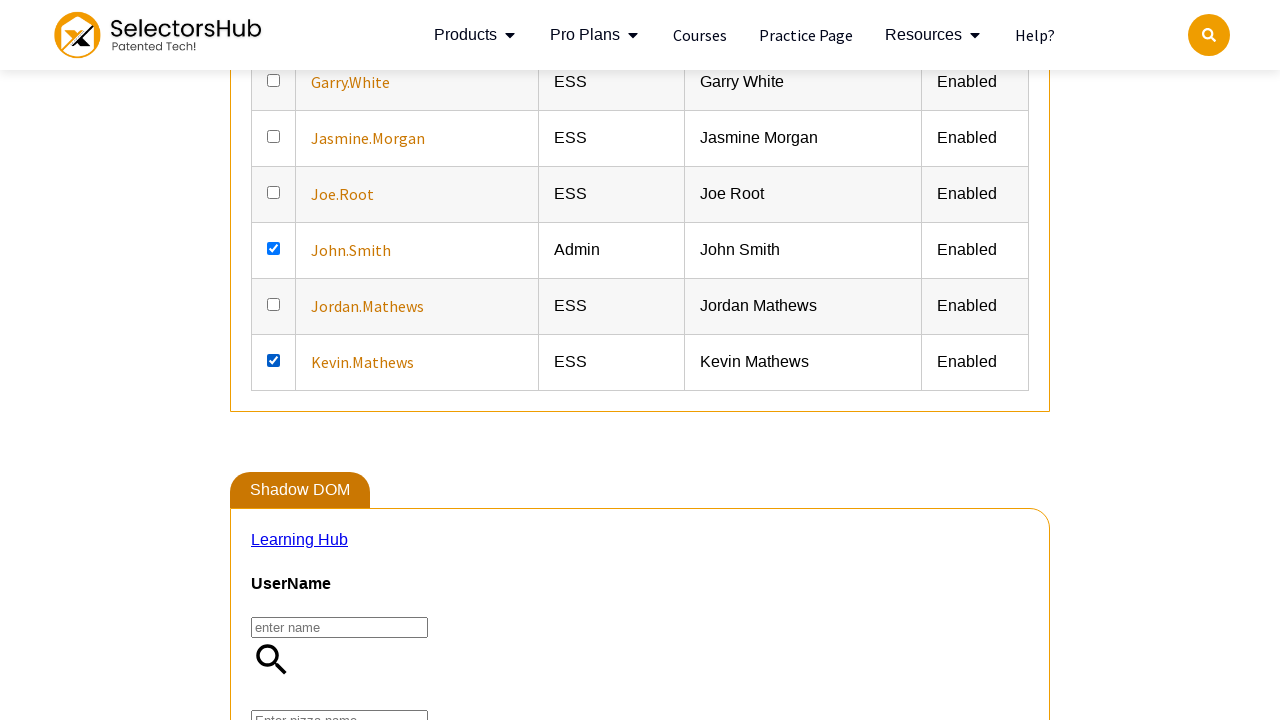

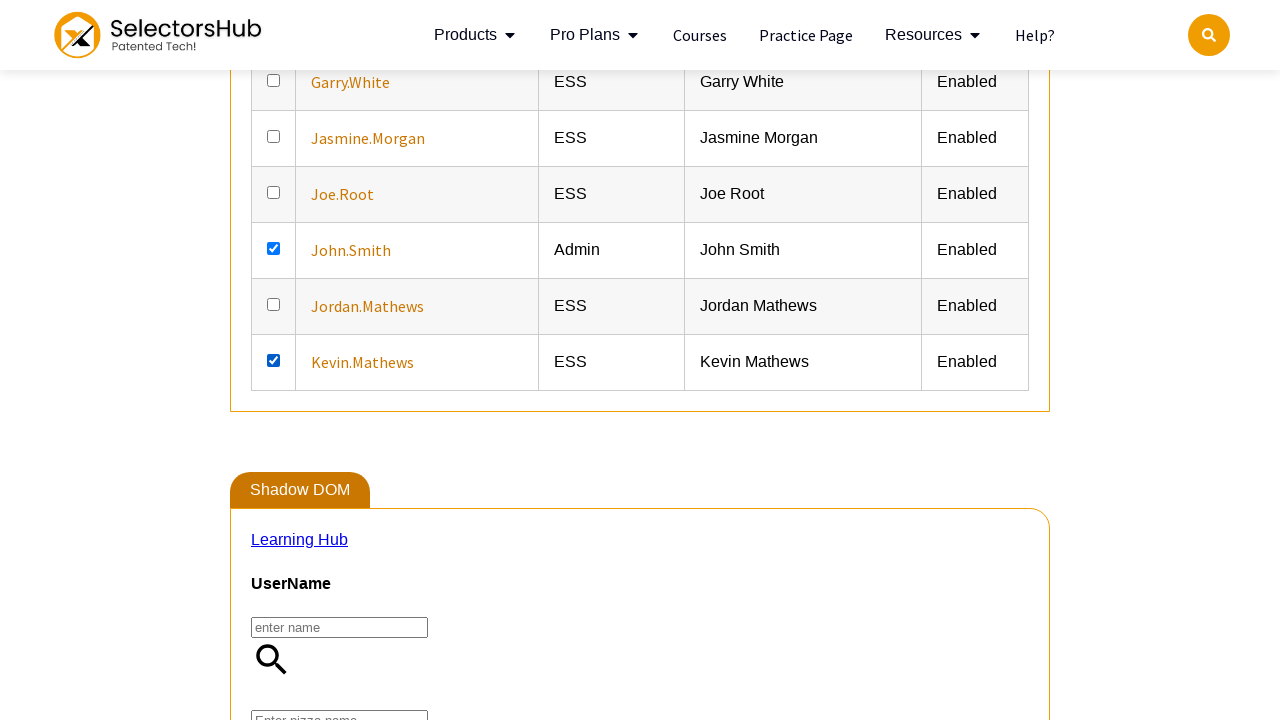